Tests checkbox functionality by clicking on two checkboxes to toggle their states

Starting URL: https://the-internet.herokuapp.com/checkboxes

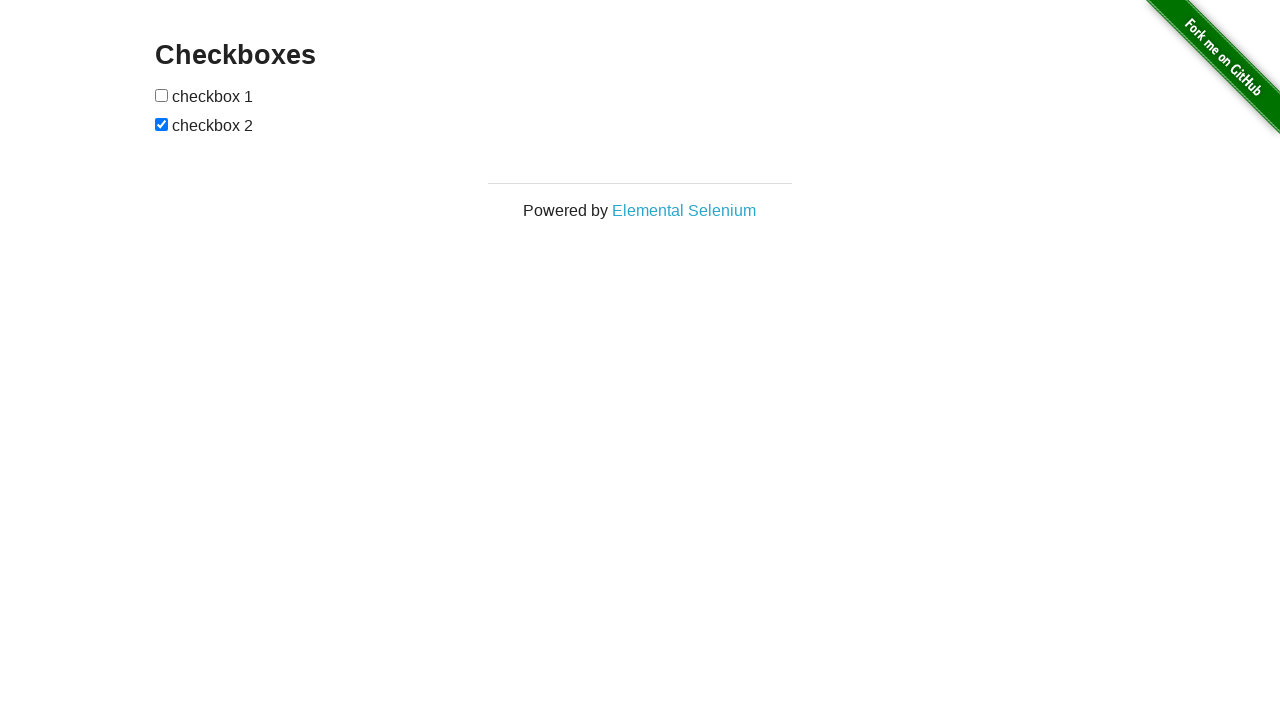

Clicked first checkbox to toggle its state at (162, 95) on xpath=//input[@type='checkbox'][1]
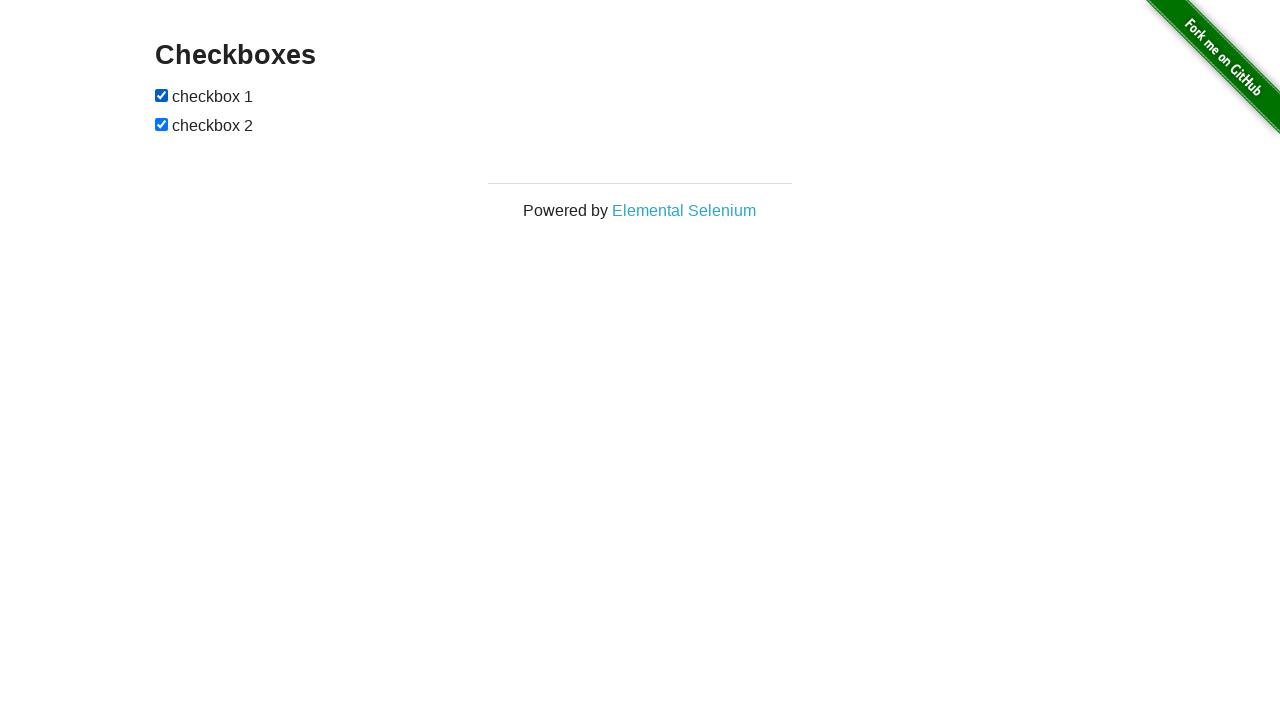

Clicked second checkbox to toggle its state at (162, 124) on xpath=//input[@type='checkbox'][2]
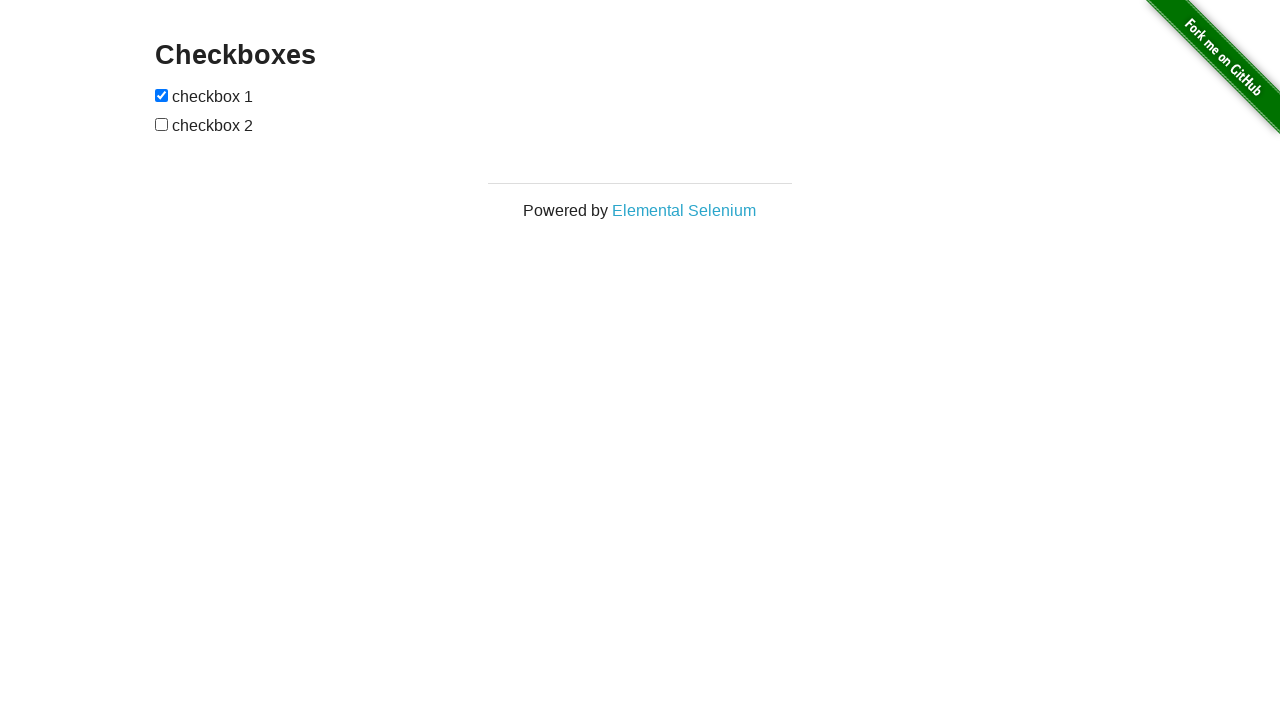

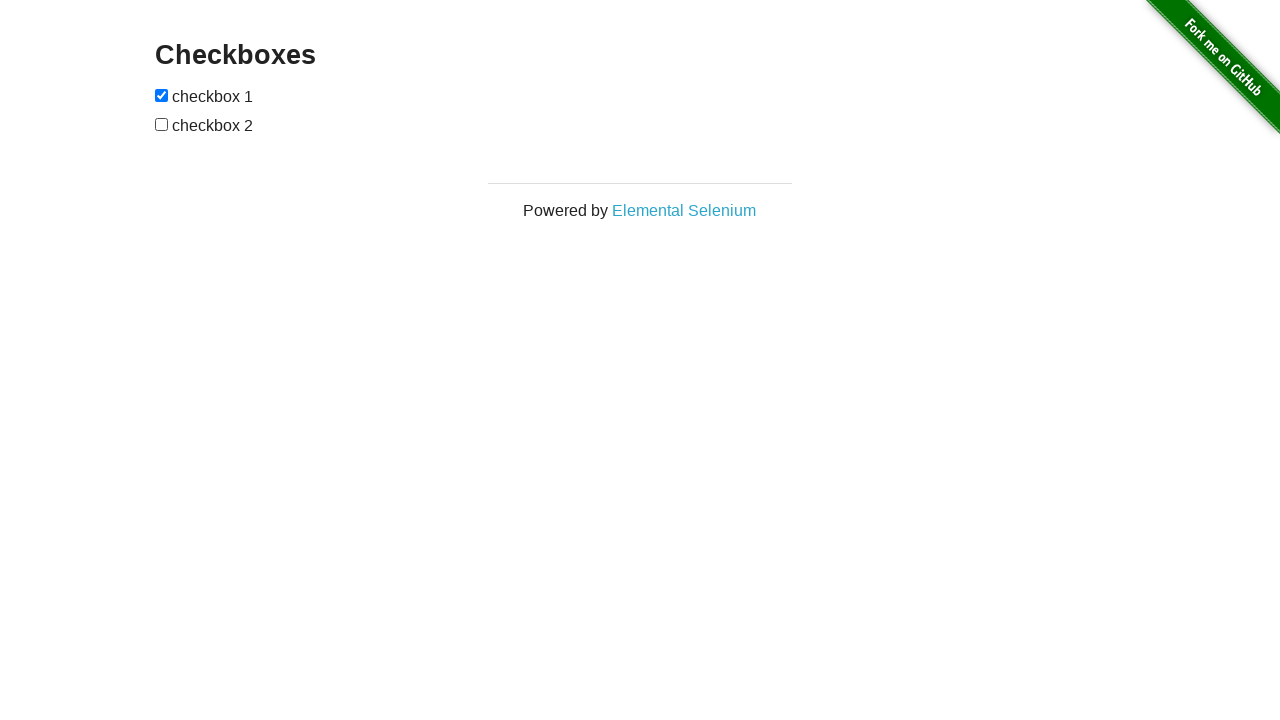